Tests dropdown functionality by selecting "Option 2" from a dropdown menu and verifying the selection

Starting URL: https://the-internet.herokuapp.com/dropdown

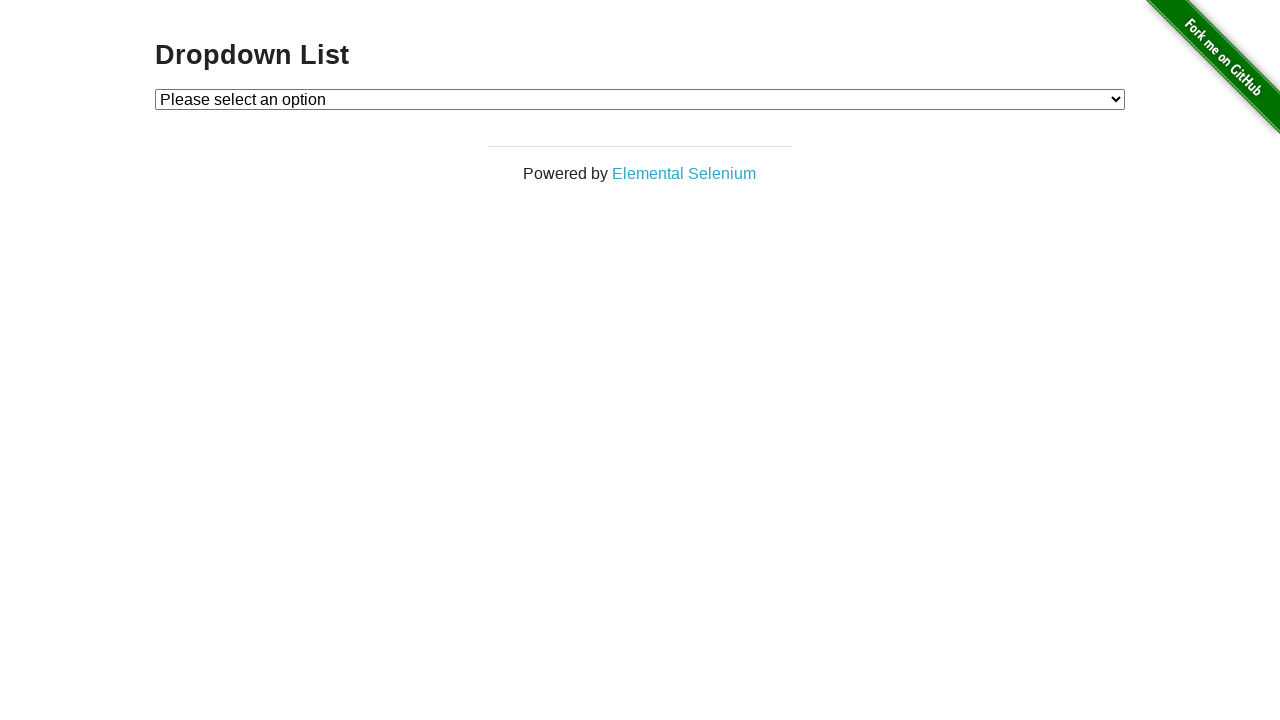

Waited for dropdown to be visible
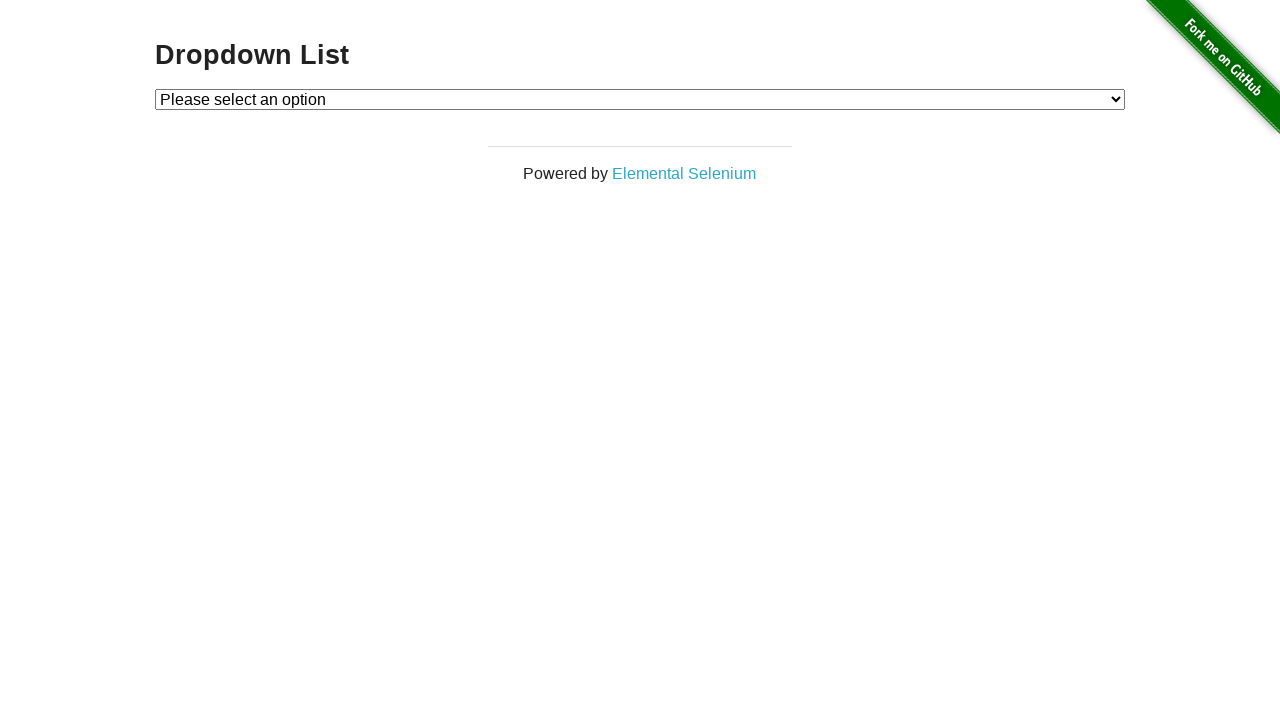

Selected 'Option 2' from dropdown menu on #dropdown
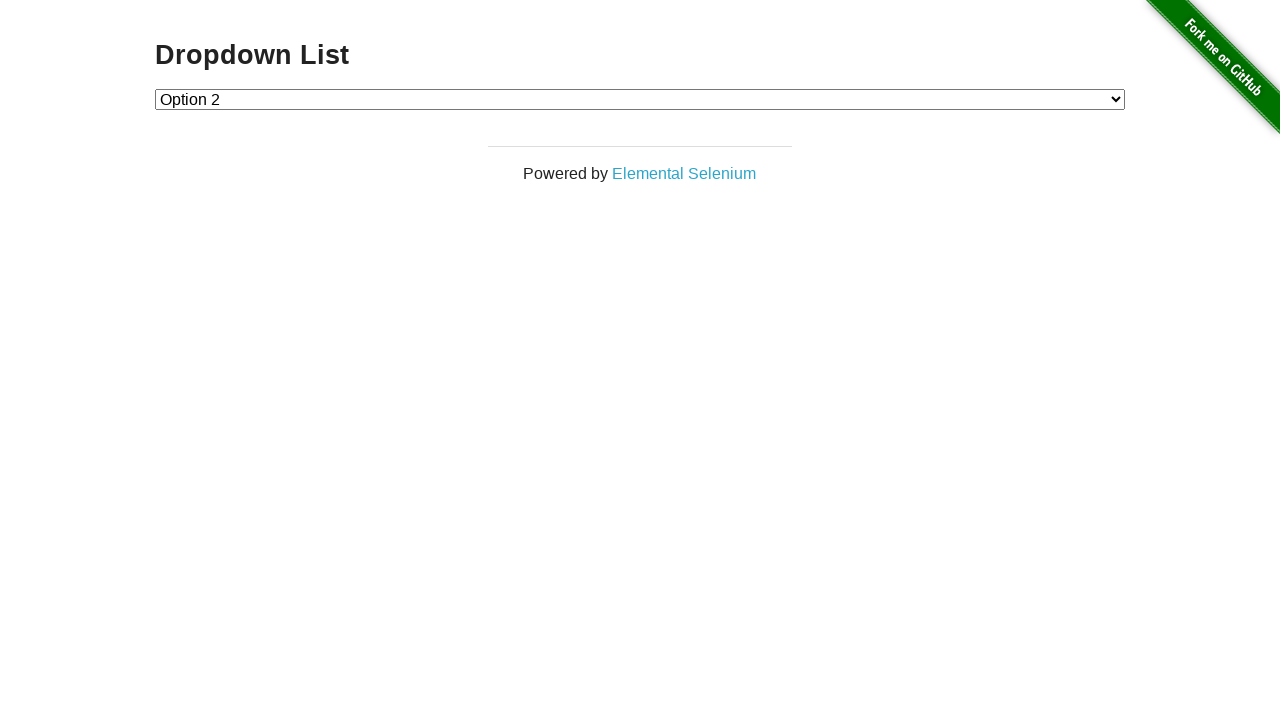

Retrieved selected dropdown value
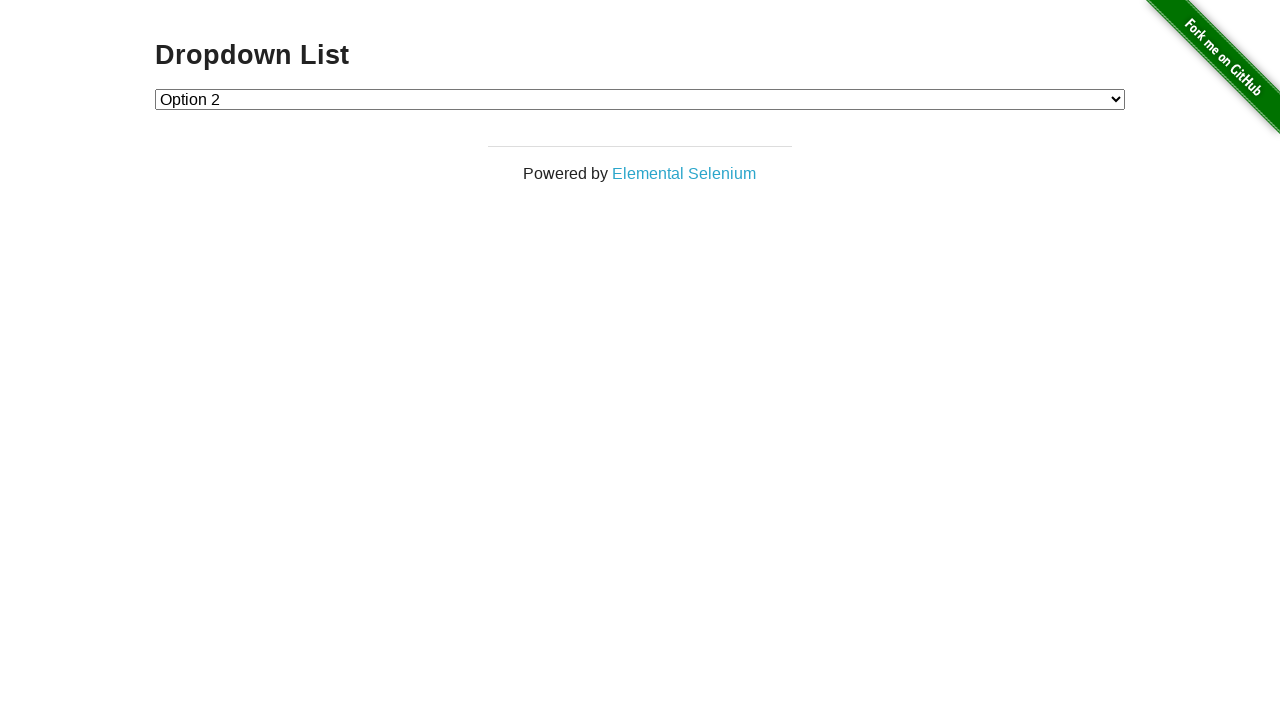

Verified that 'Option 2' is selected (value='2')
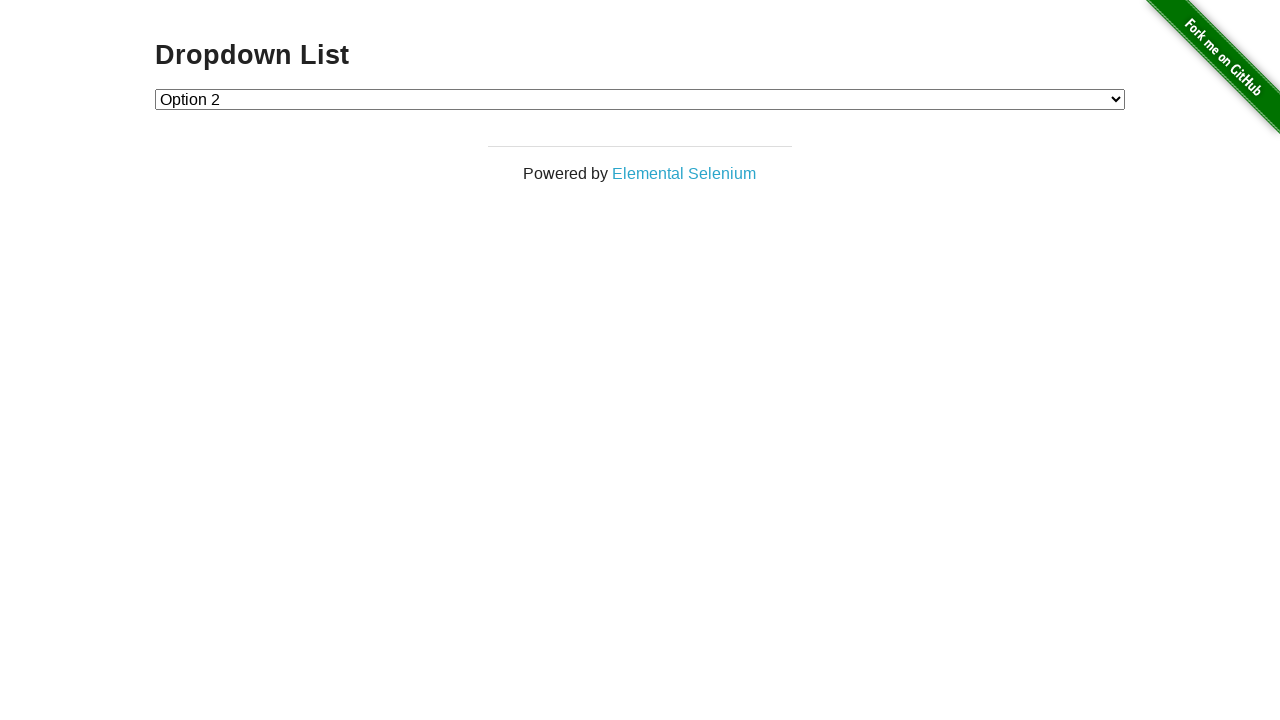

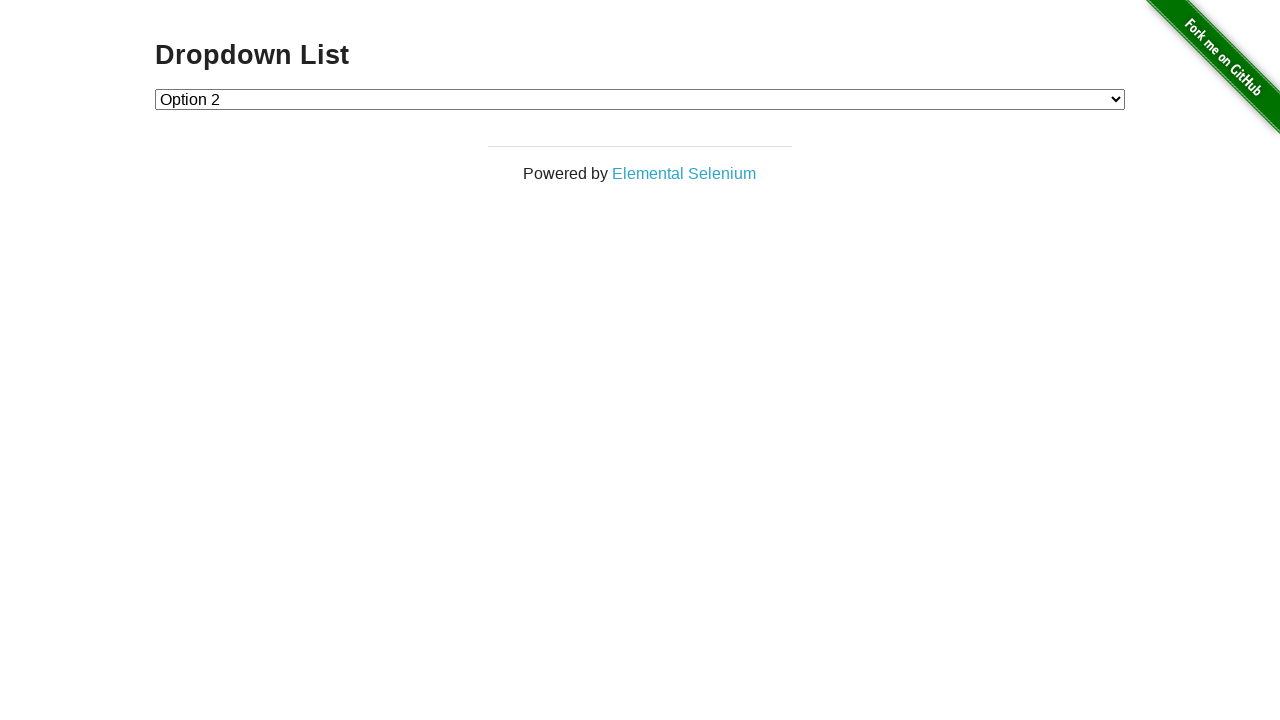